Navigates to a data tables page and iterates through table headers and cells to verify the table structure is properly rendered

Starting URL: http://the-internet.herokuapp.com/

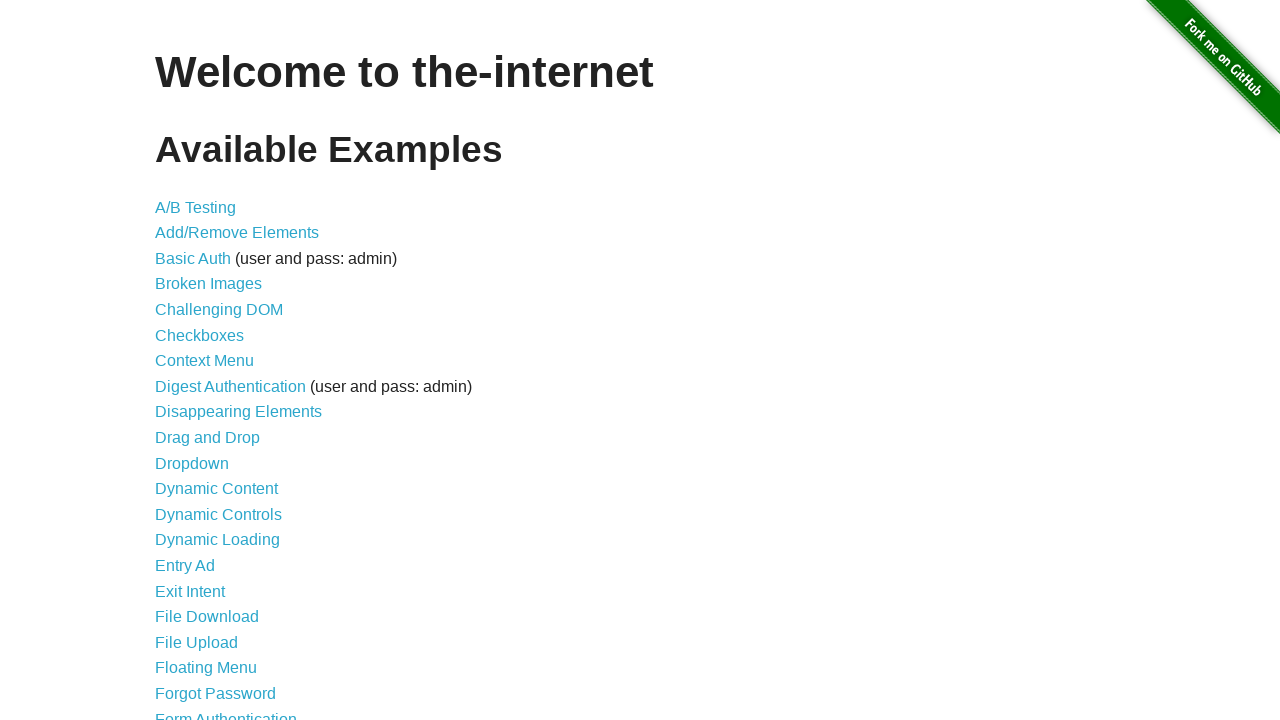

Clicked on Sortable Data Tables link at (230, 574) on text='Sortable Data Tables'
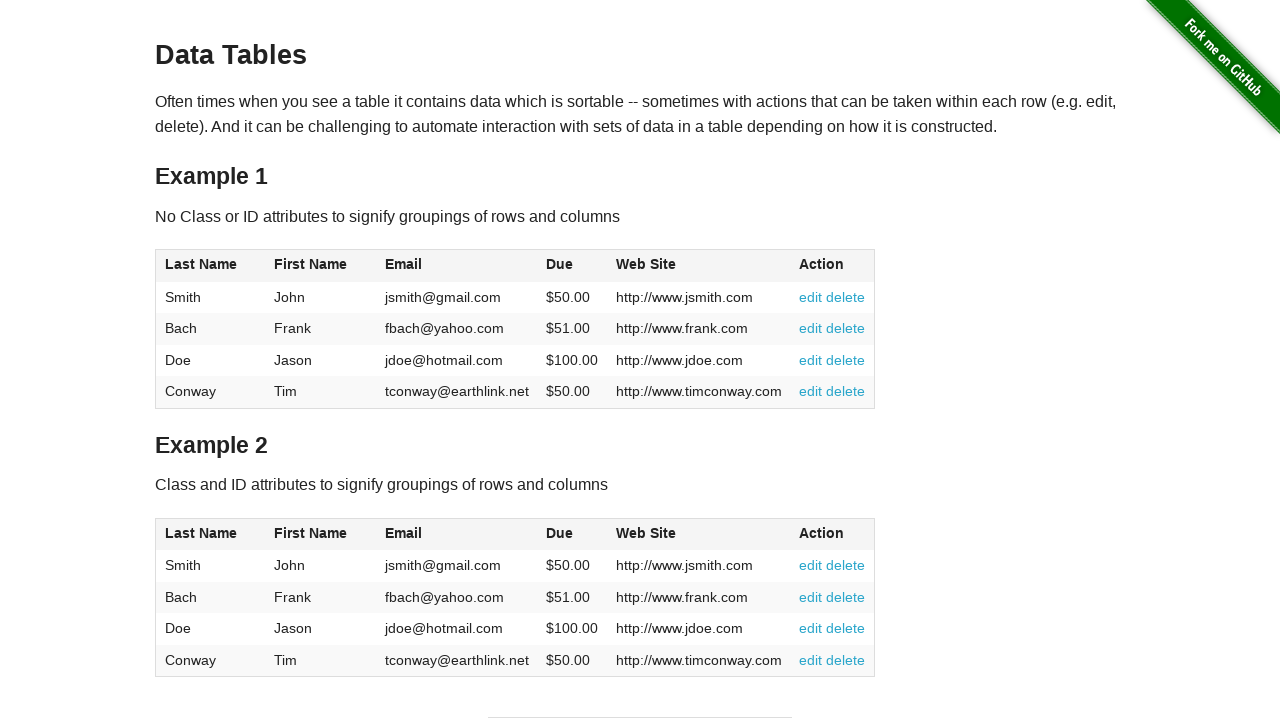

Table #table1 loaded
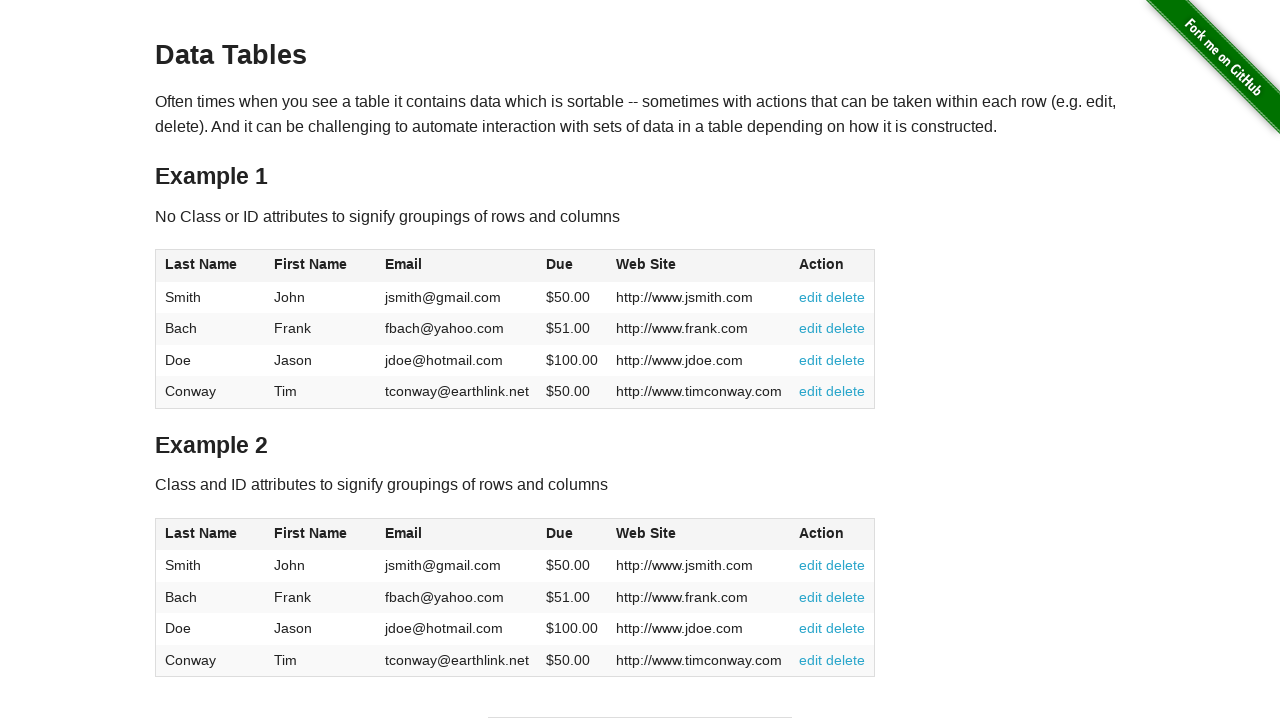

Verified table header column 1 exists
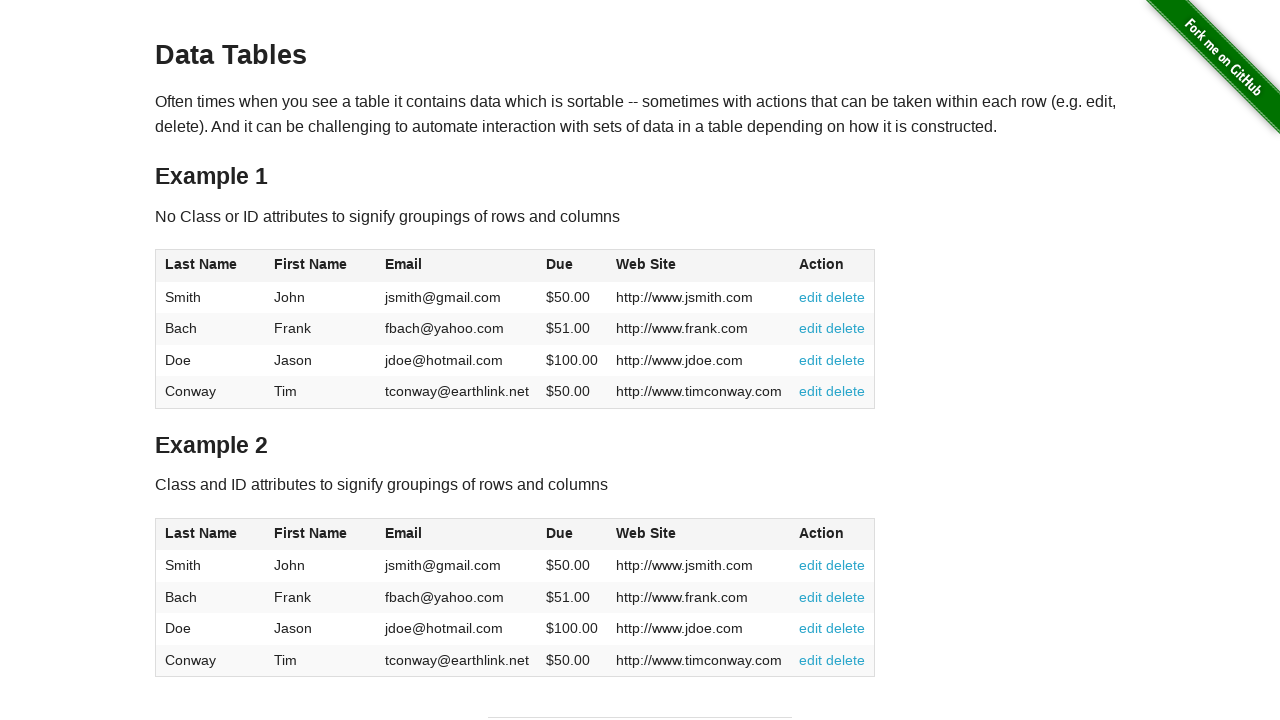

Verified table cell at row 1, column 1 exists
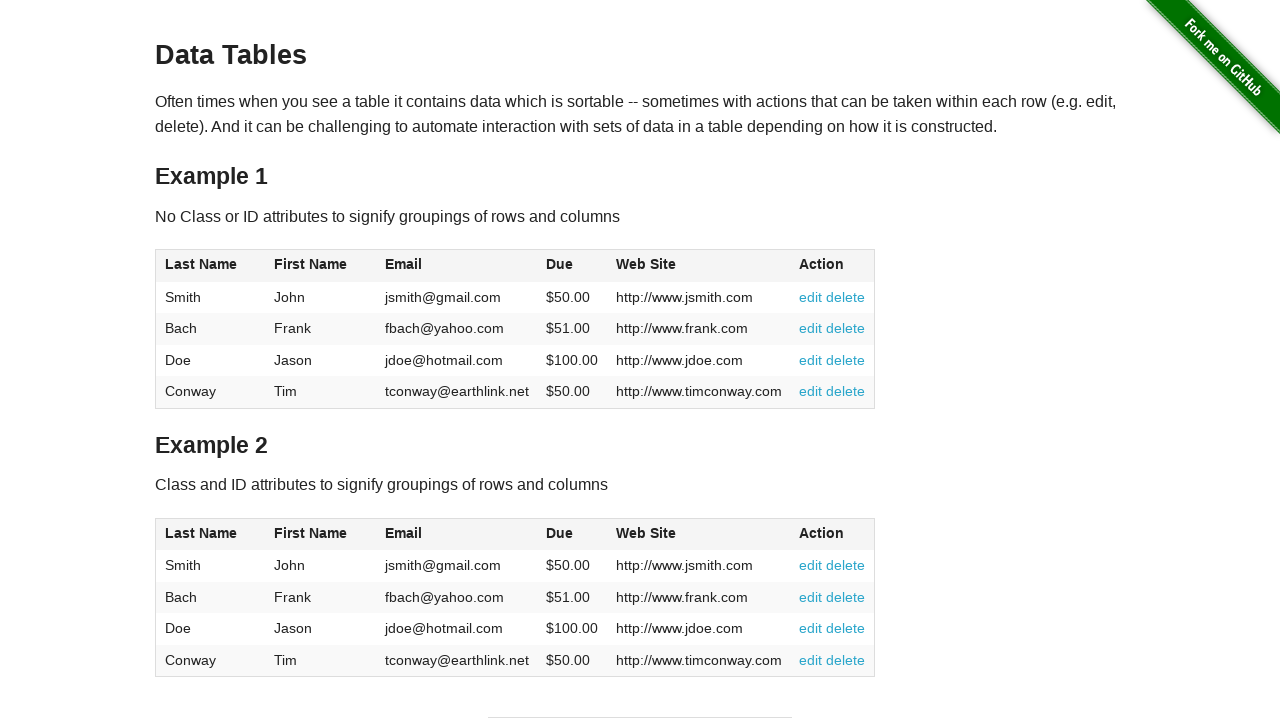

Verified table cell at row 2, column 1 exists
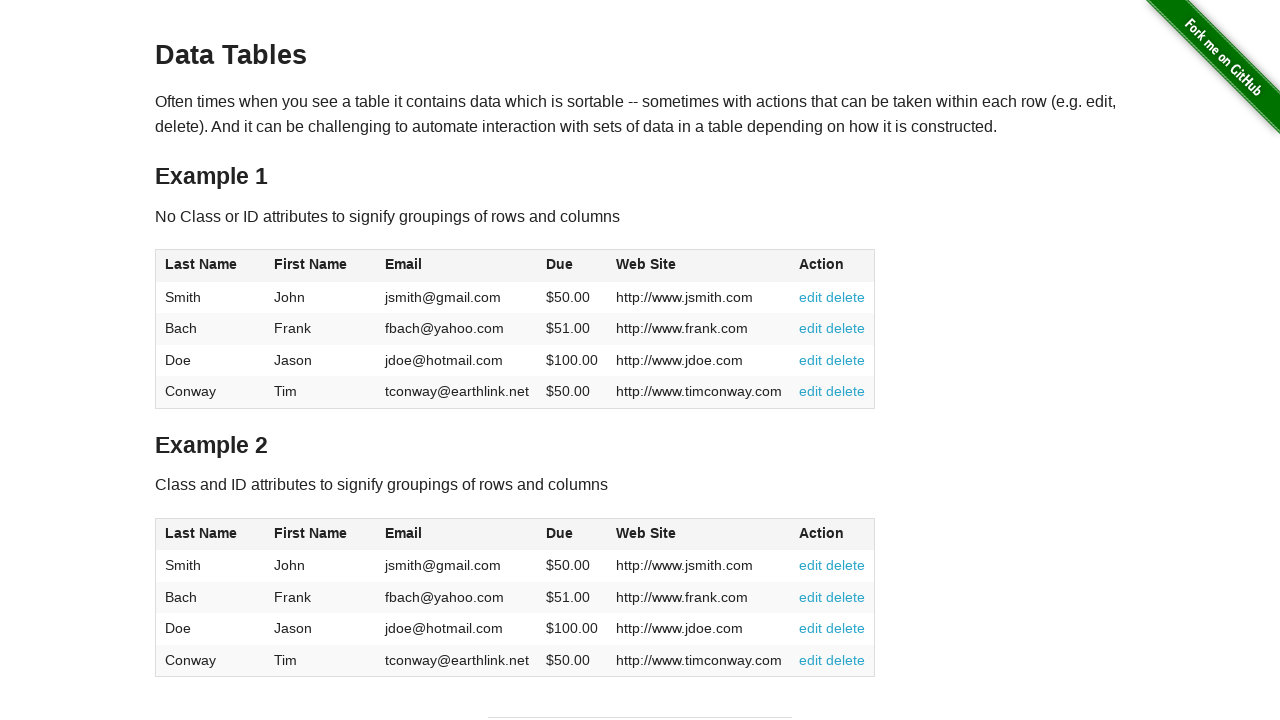

Verified table cell at row 3, column 1 exists
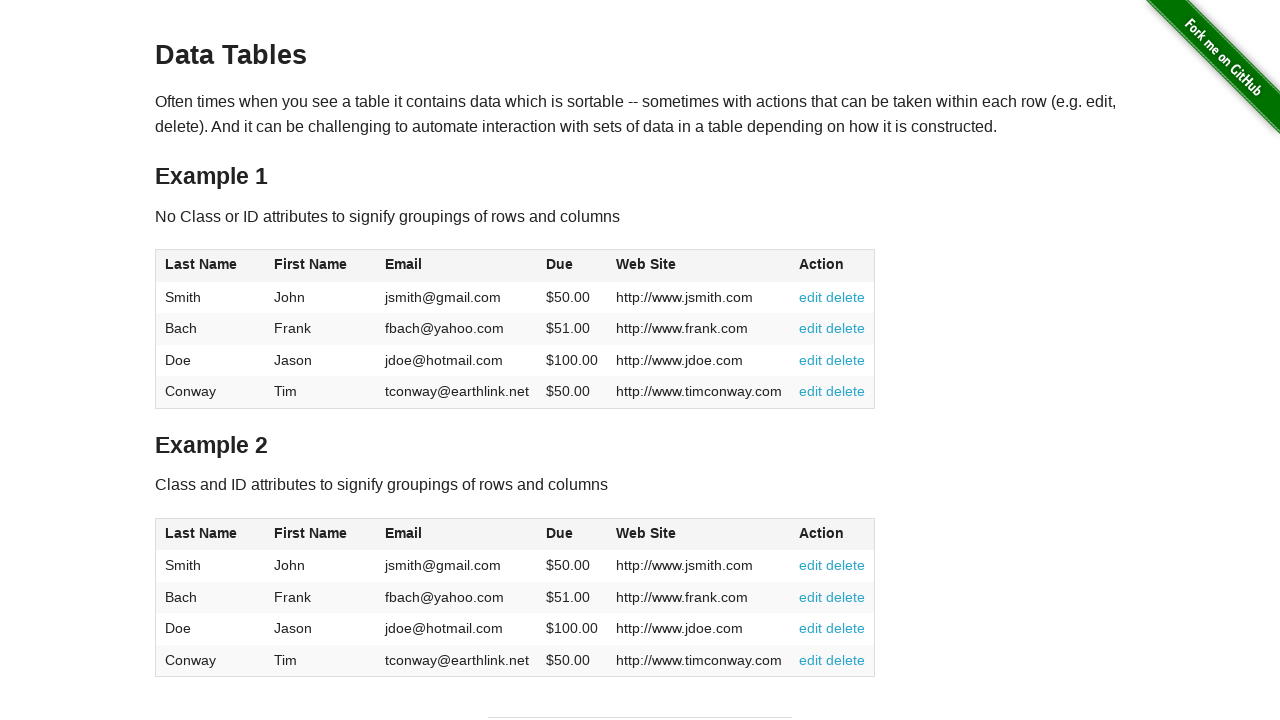

Verified table cell at row 4, column 1 exists
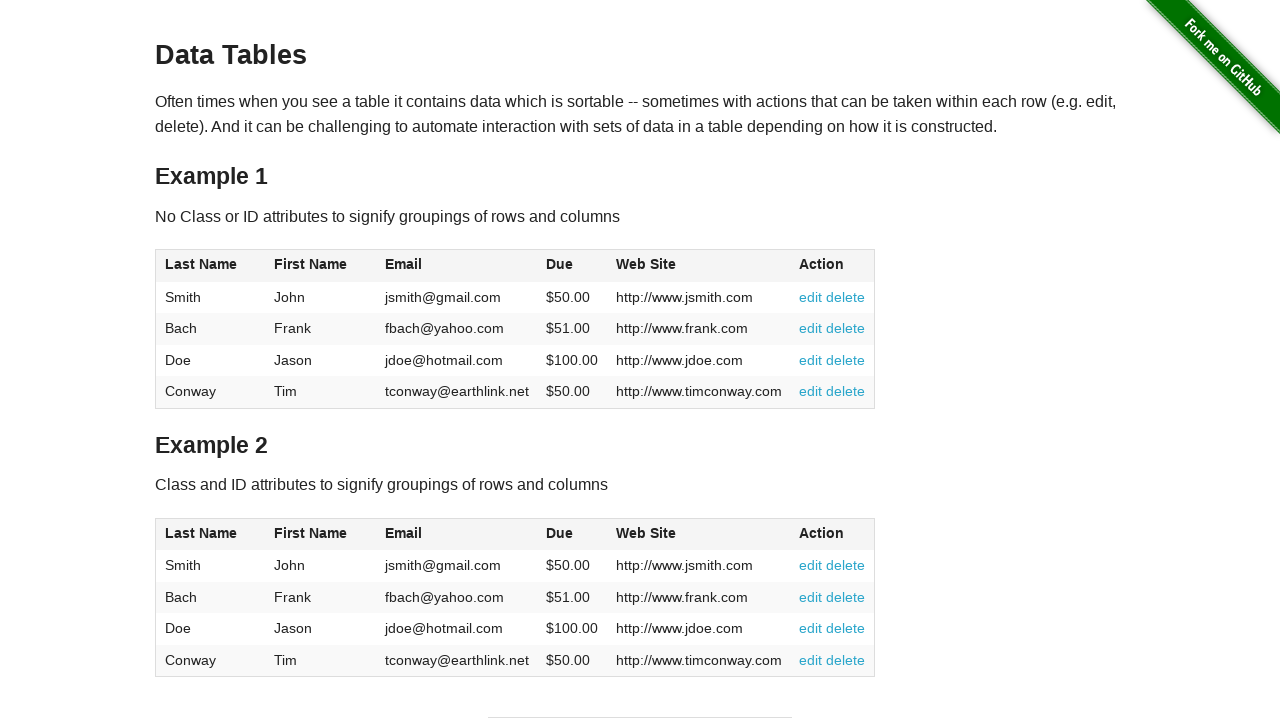

Verified table header column 2 exists
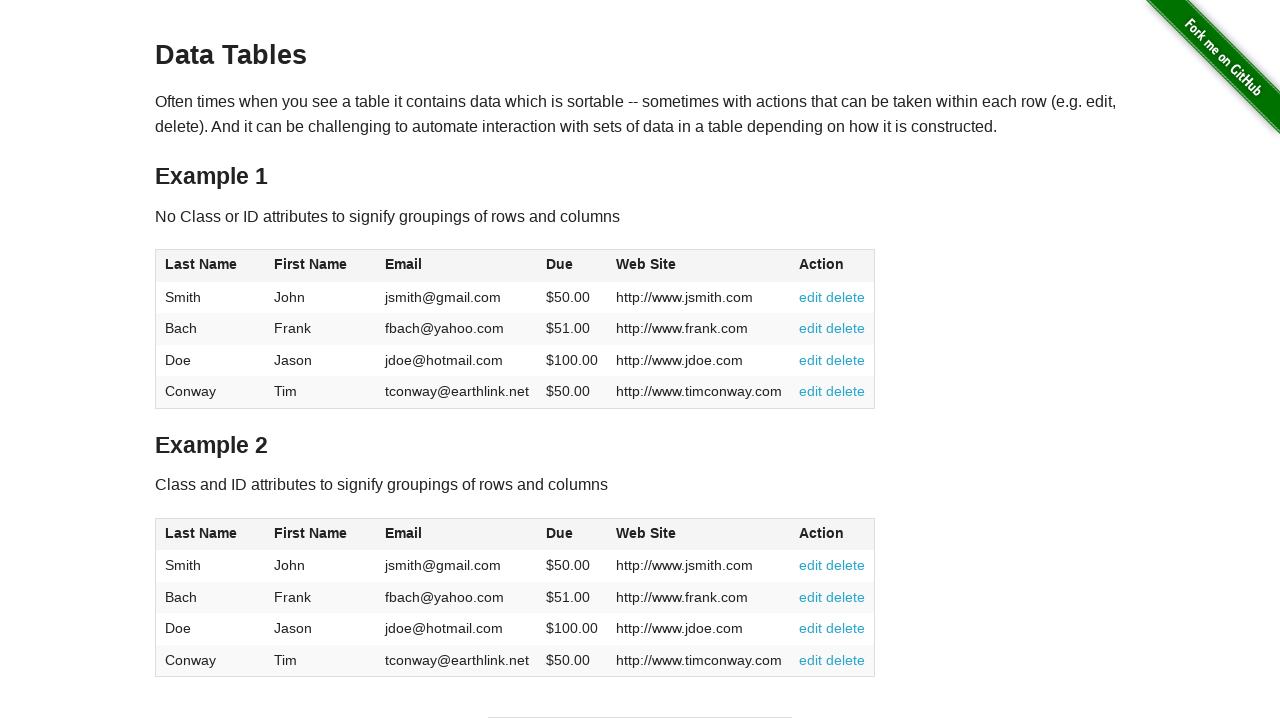

Verified table cell at row 1, column 2 exists
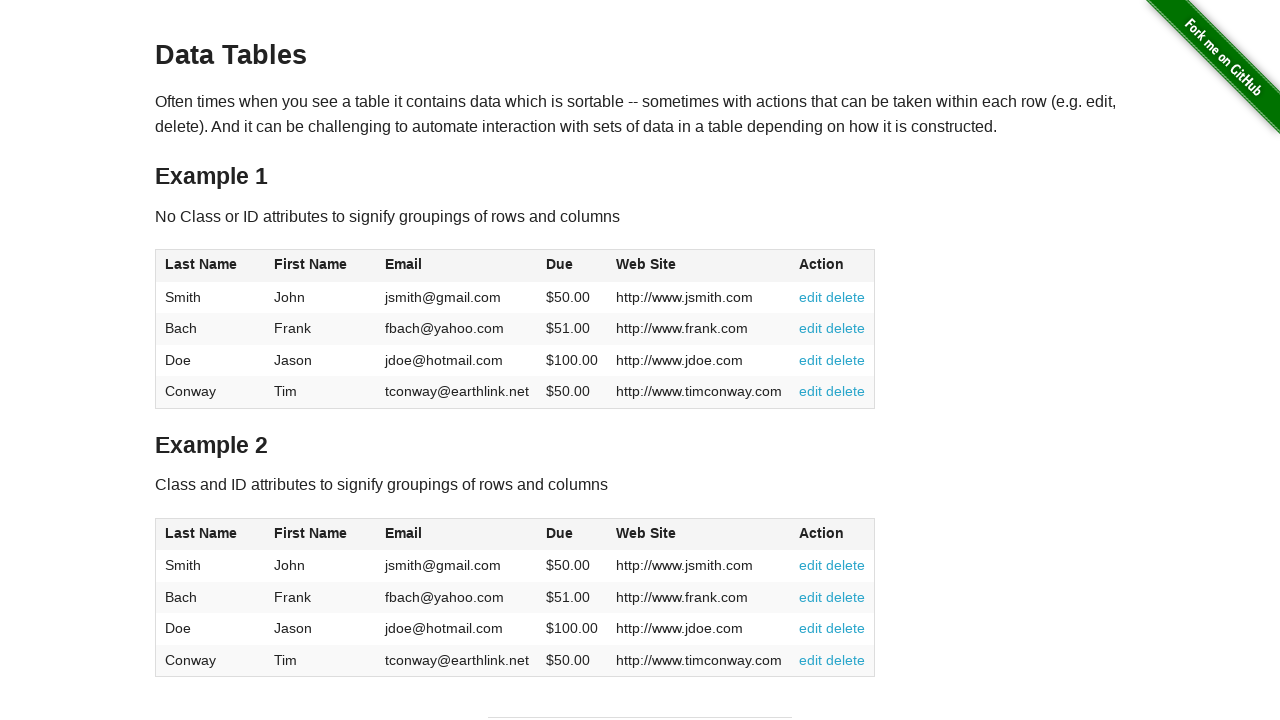

Verified table cell at row 2, column 2 exists
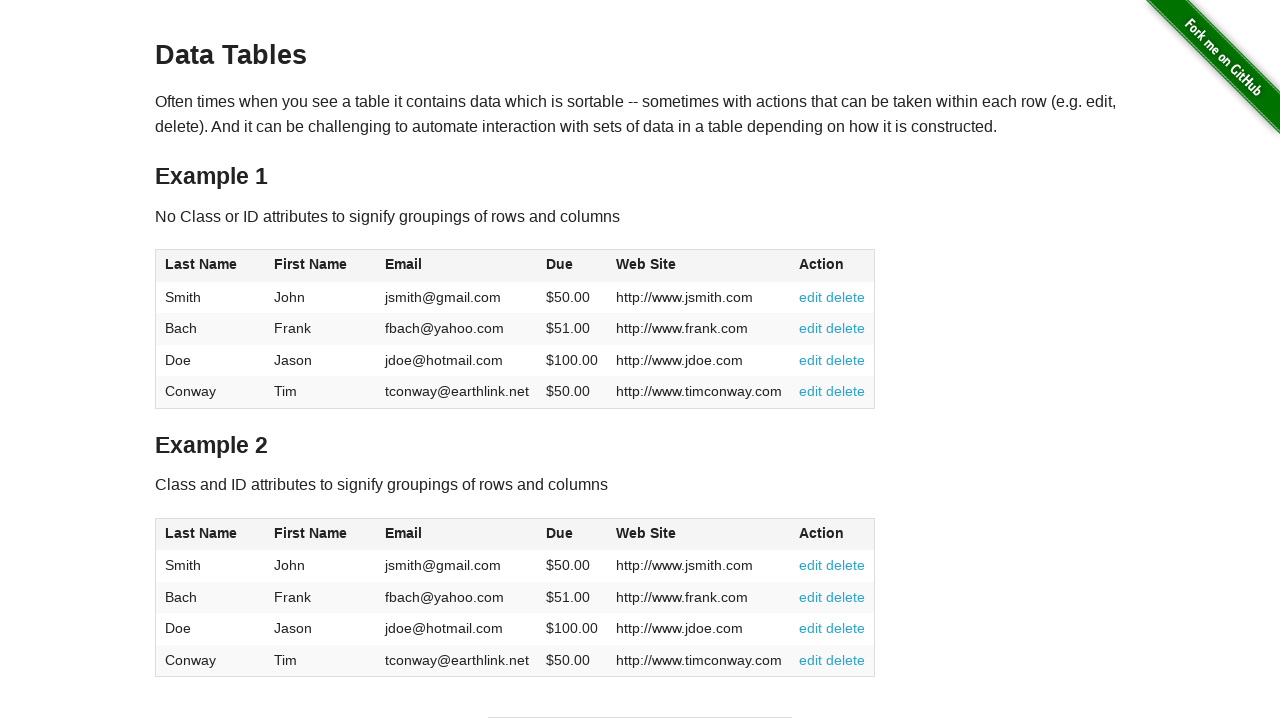

Verified table cell at row 3, column 2 exists
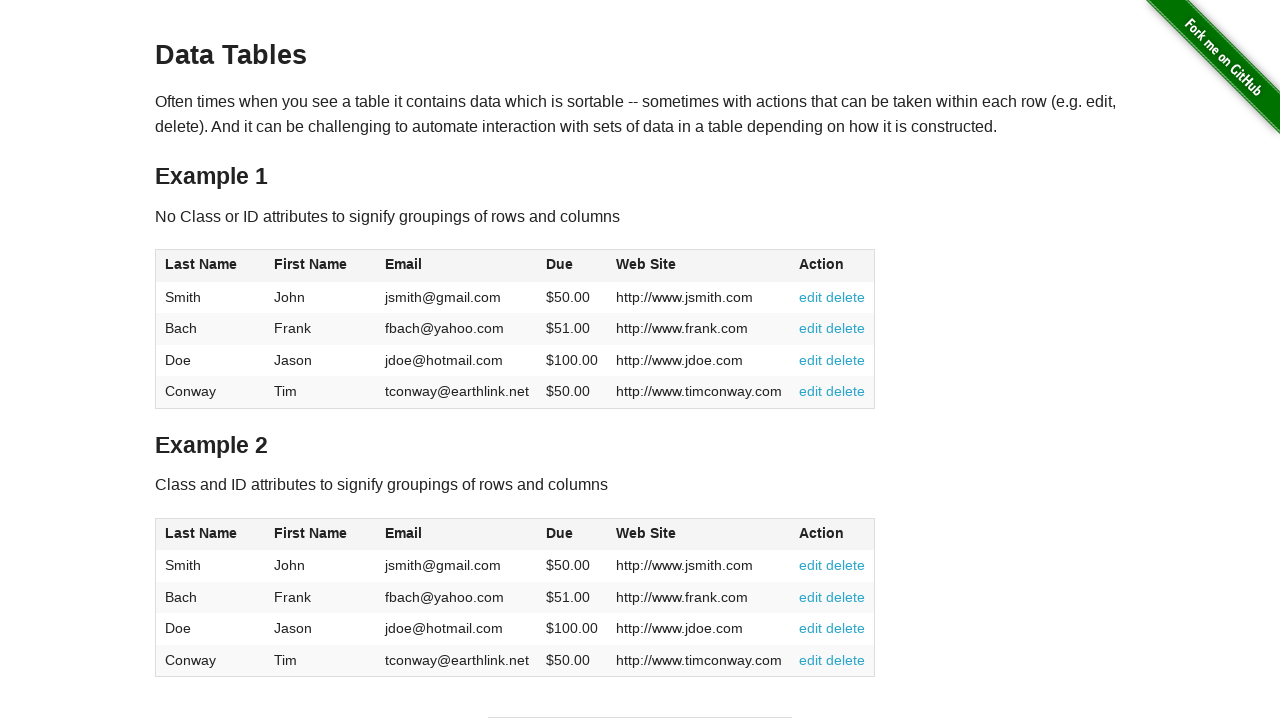

Verified table cell at row 4, column 2 exists
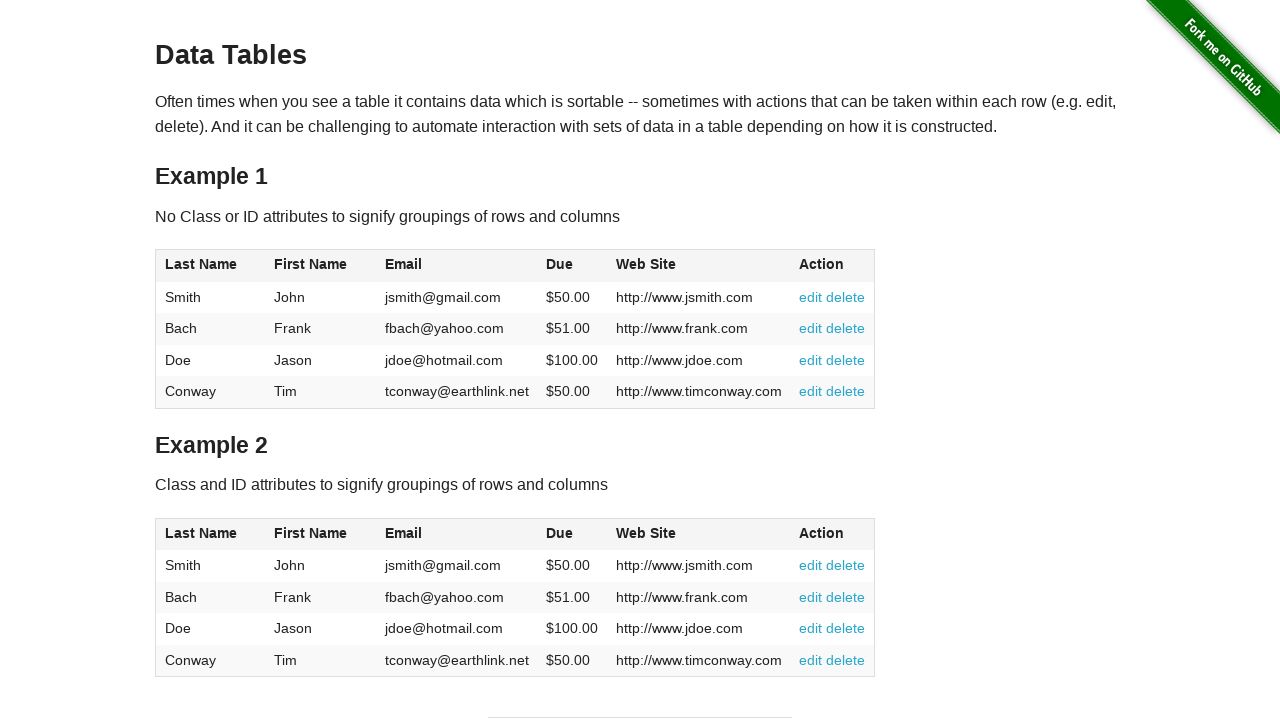

Verified table header column 3 exists
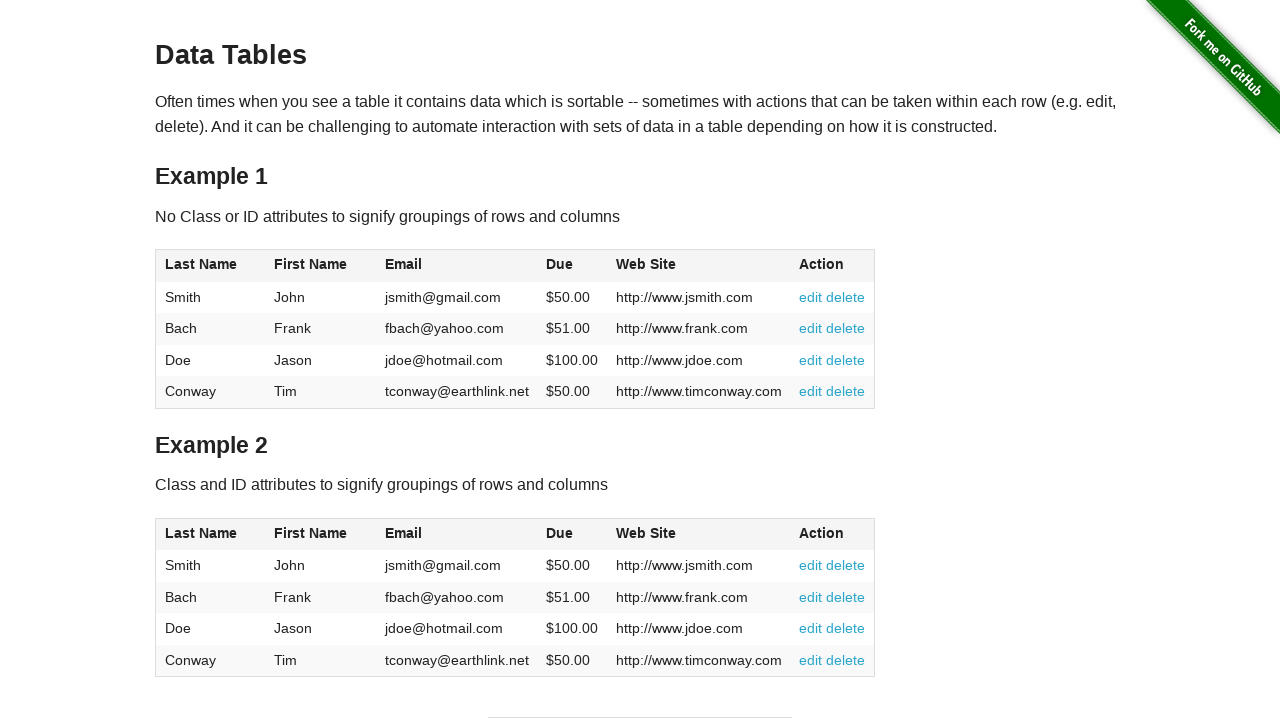

Verified table cell at row 1, column 3 exists
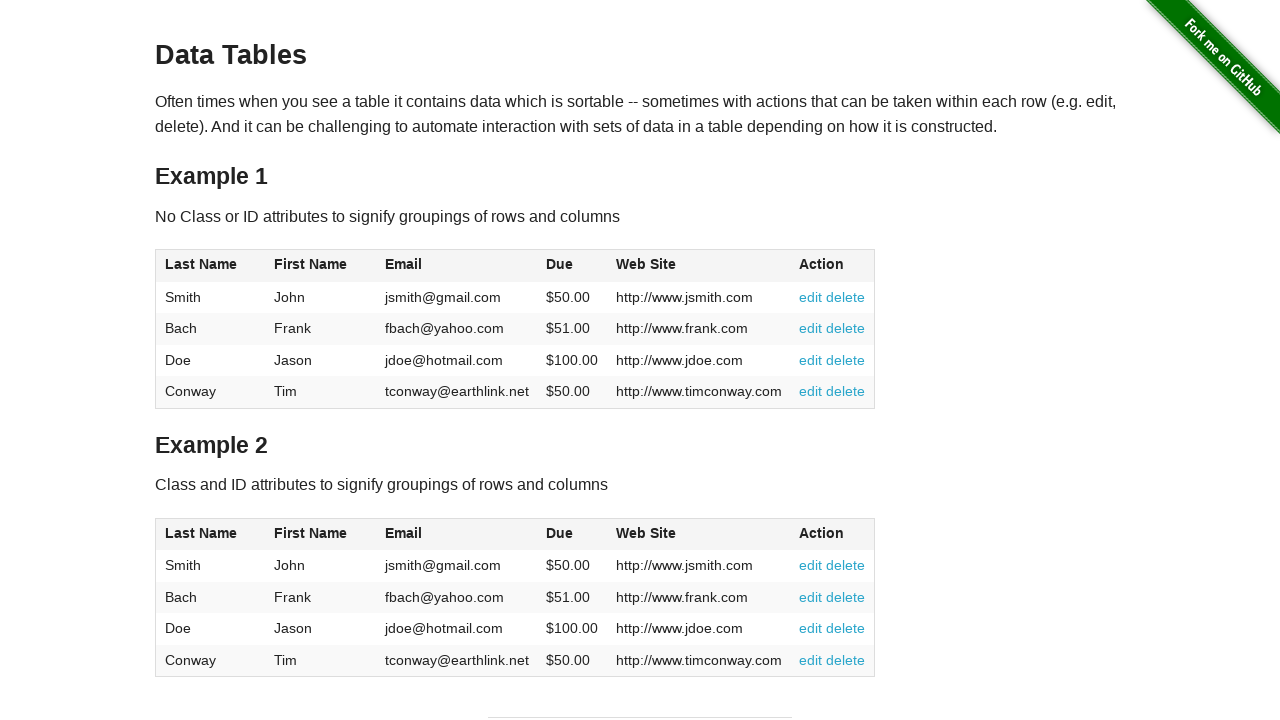

Verified table cell at row 2, column 3 exists
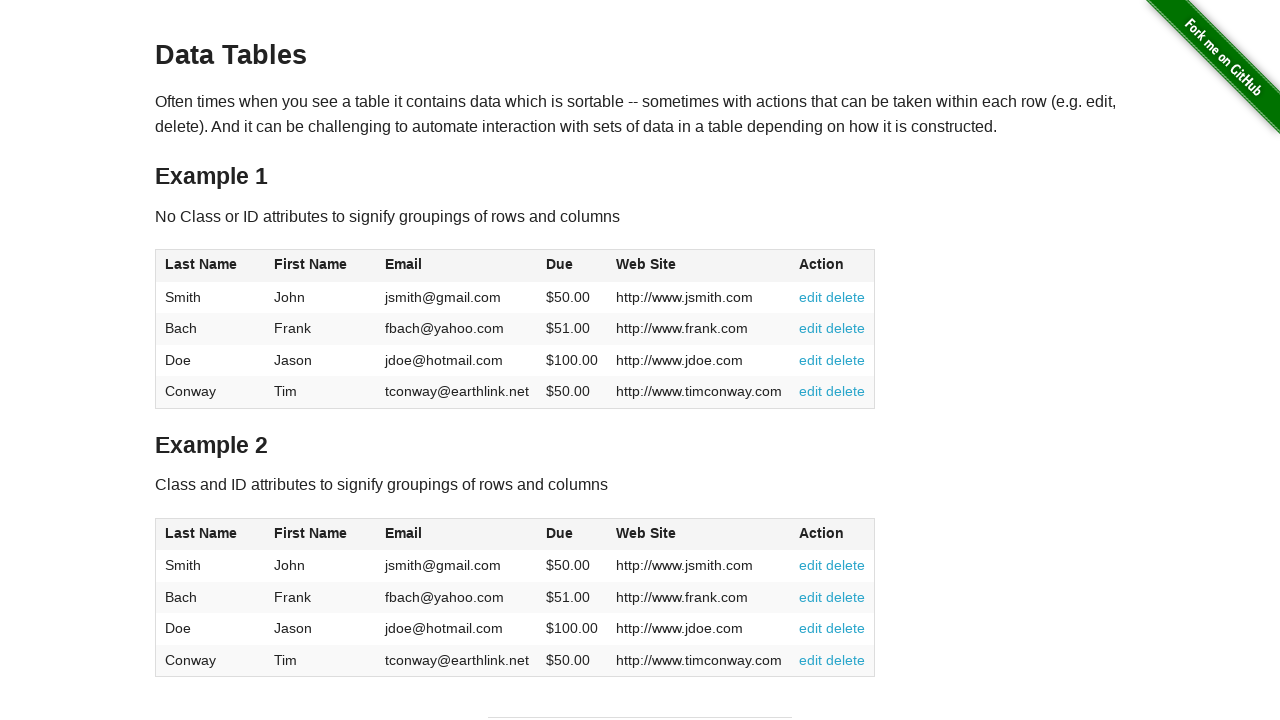

Verified table cell at row 3, column 3 exists
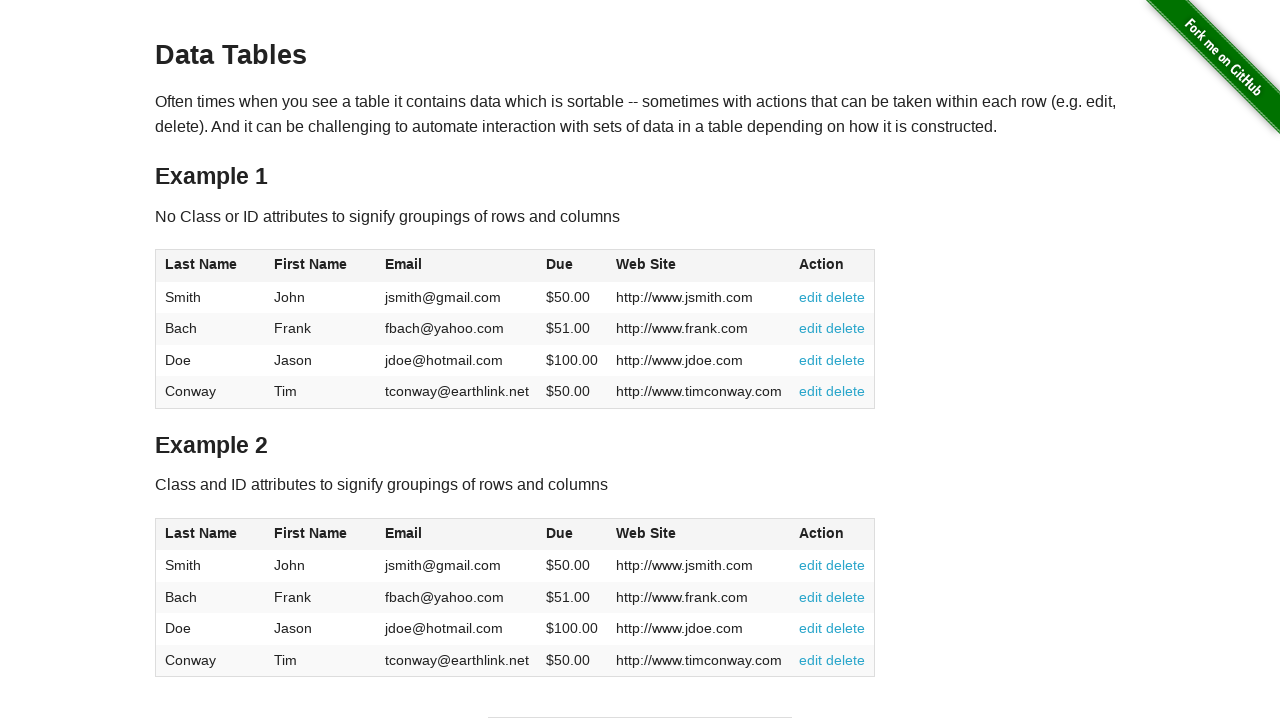

Verified table cell at row 4, column 3 exists
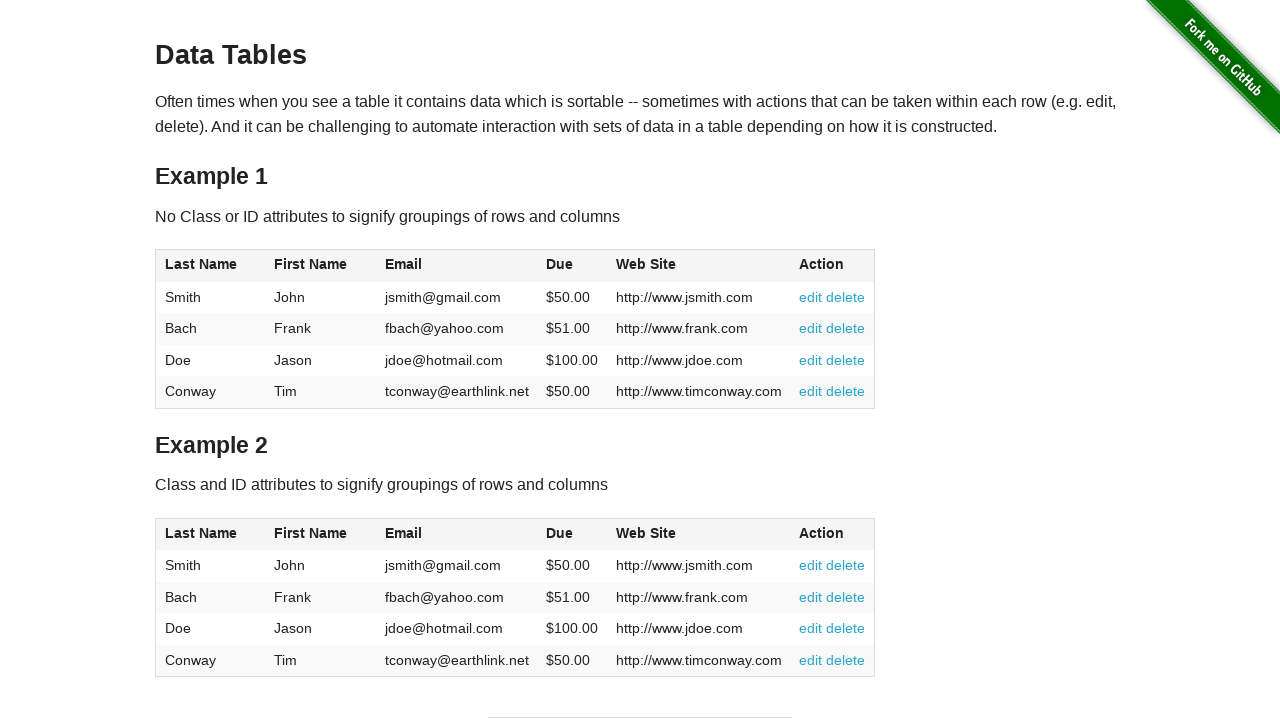

Verified table header column 4 exists
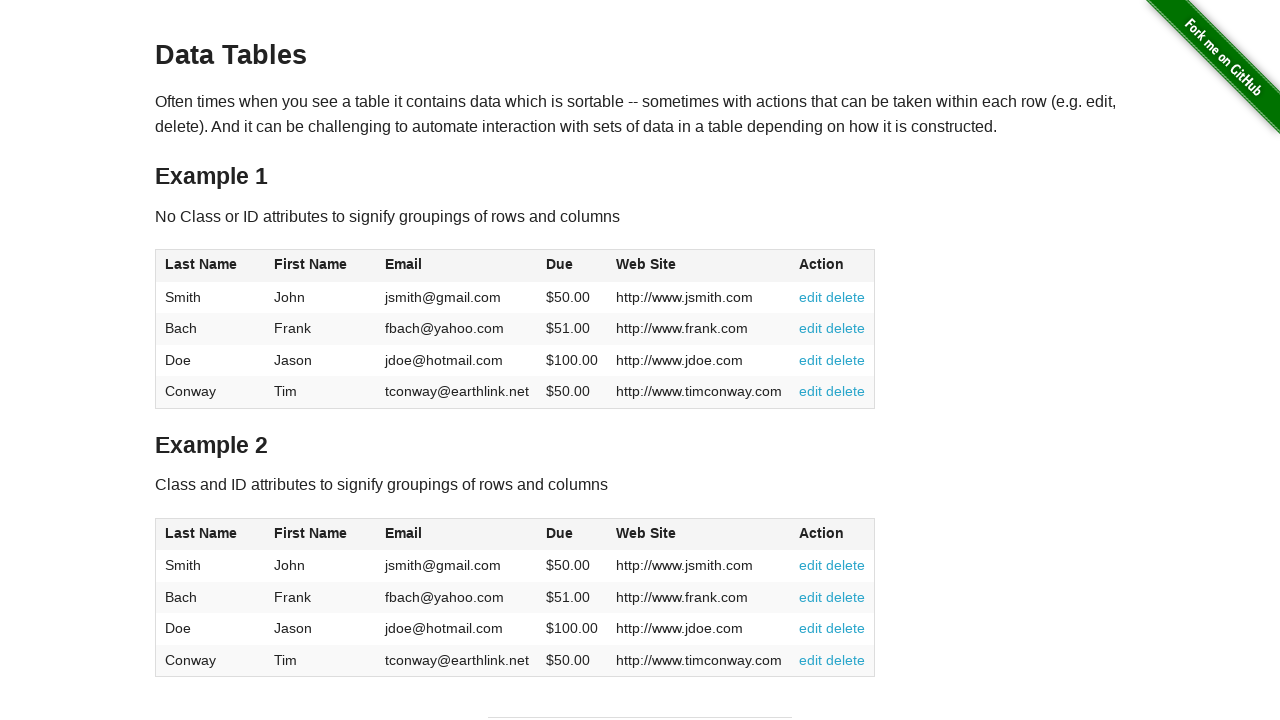

Verified table cell at row 1, column 4 exists
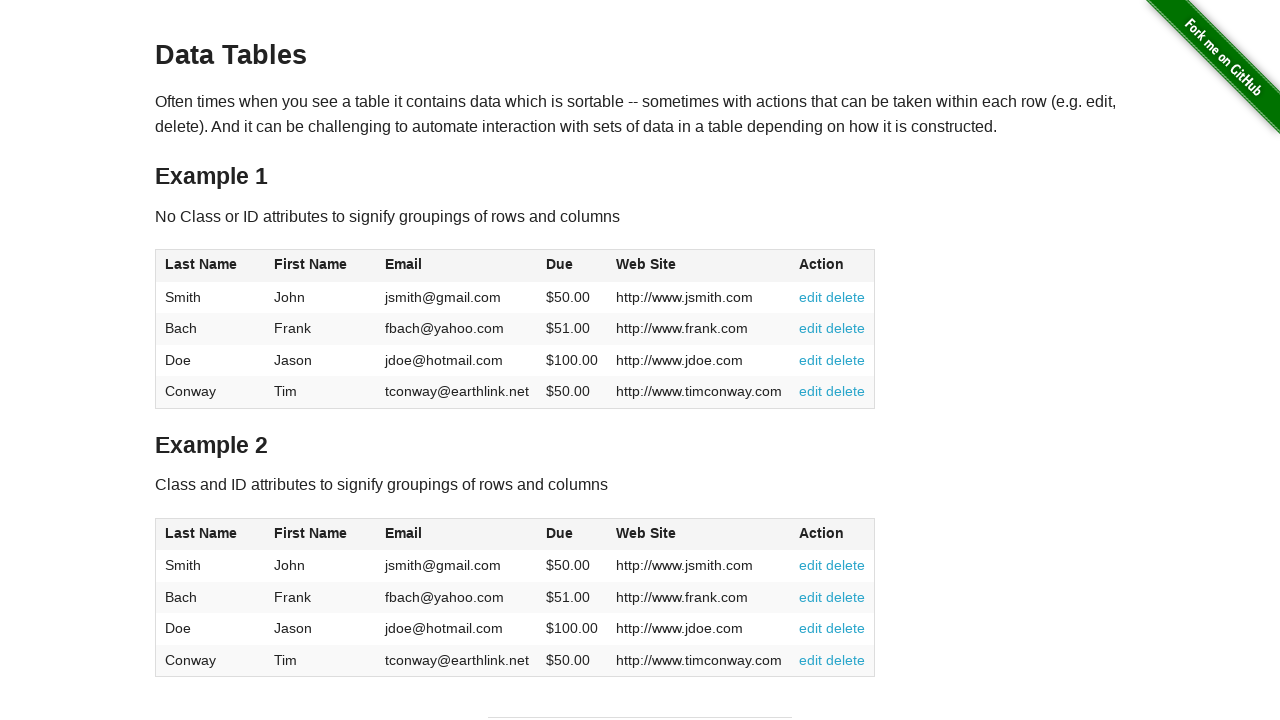

Verified table cell at row 2, column 4 exists
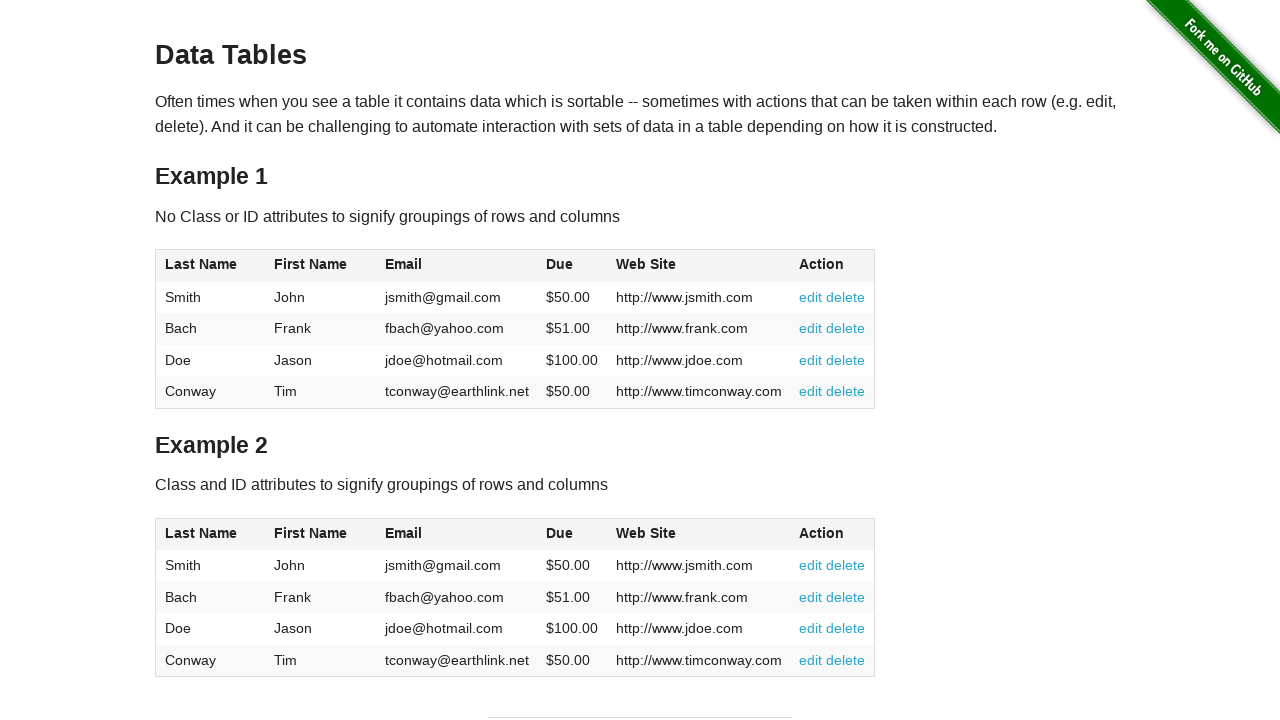

Verified table cell at row 3, column 4 exists
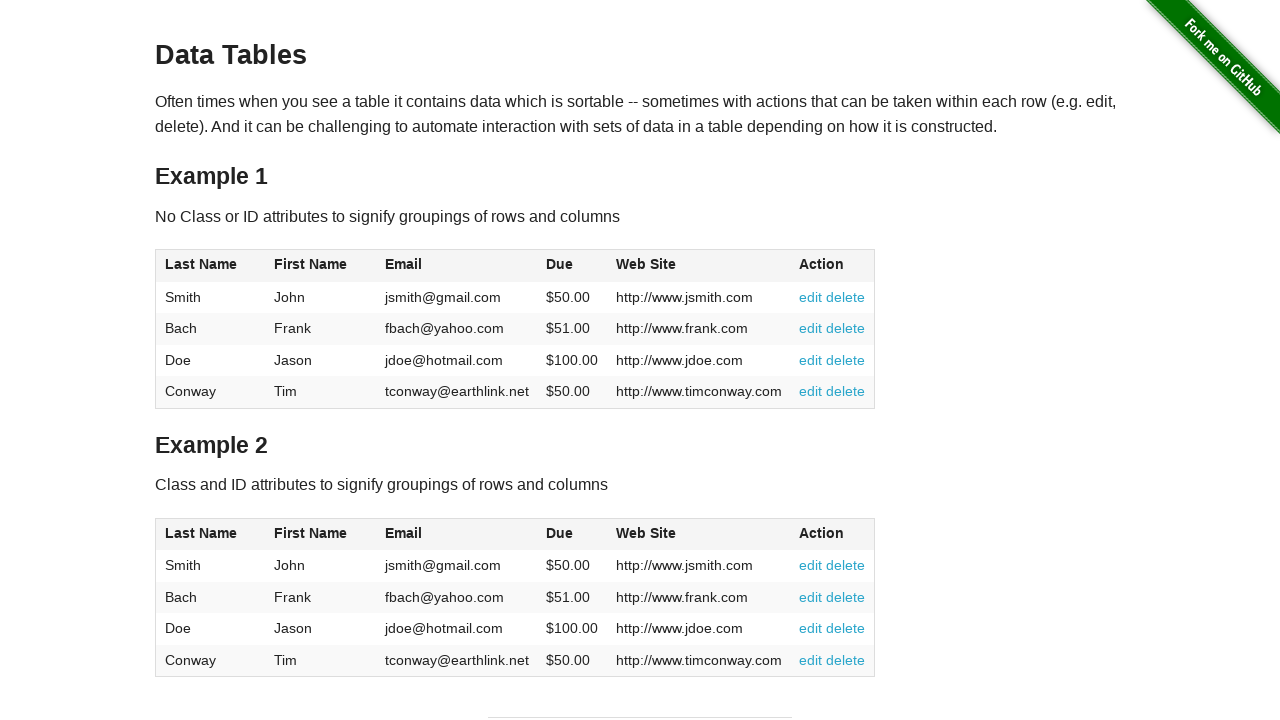

Verified table cell at row 4, column 4 exists
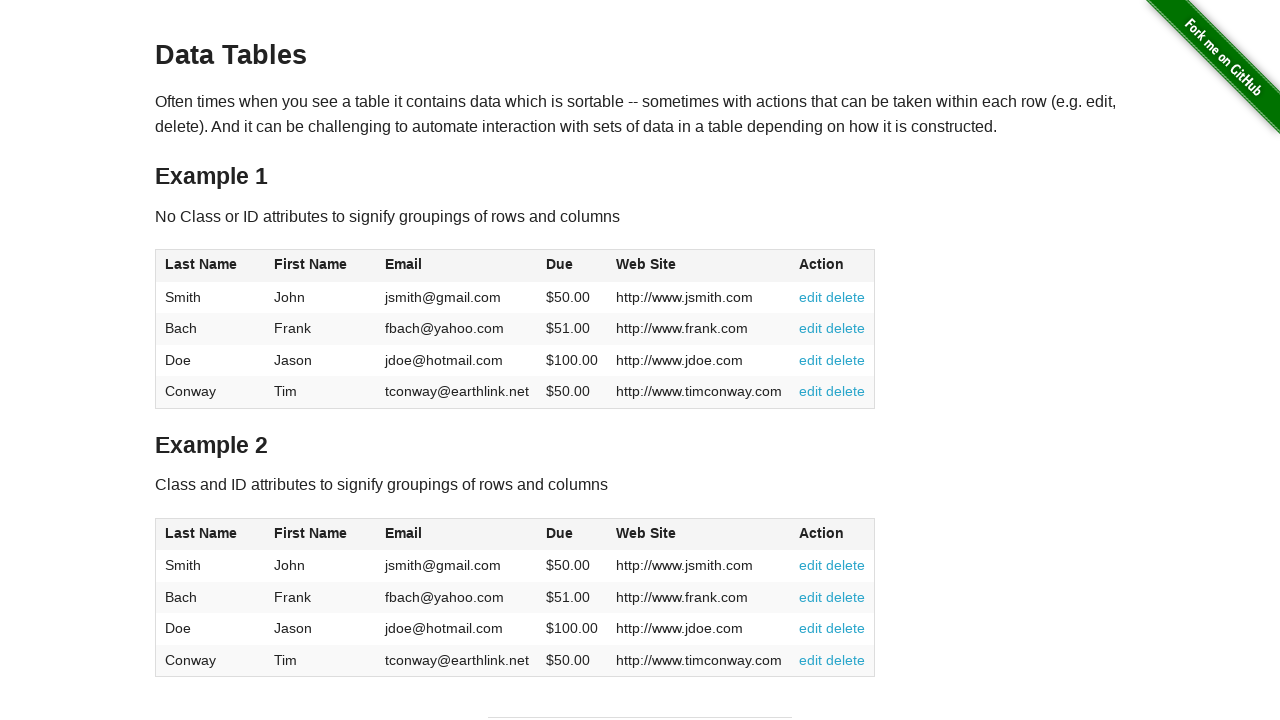

Verified table header column 5 exists
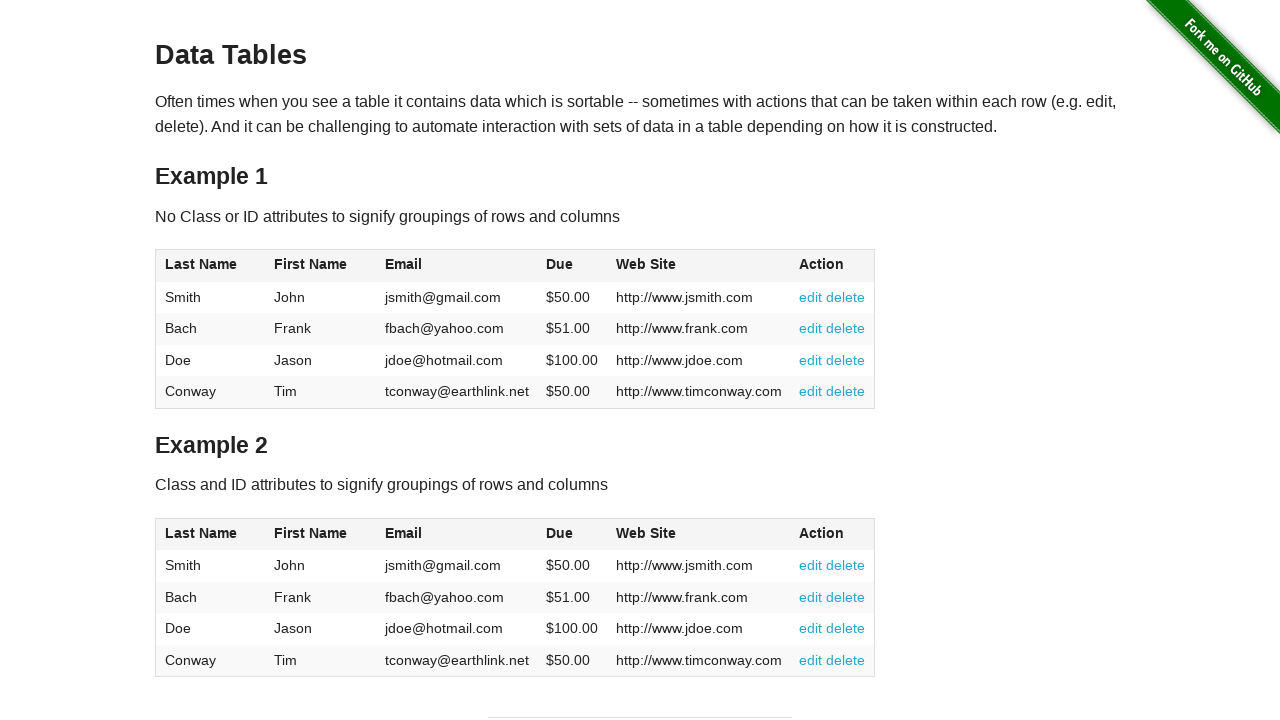

Verified table cell at row 1, column 5 exists
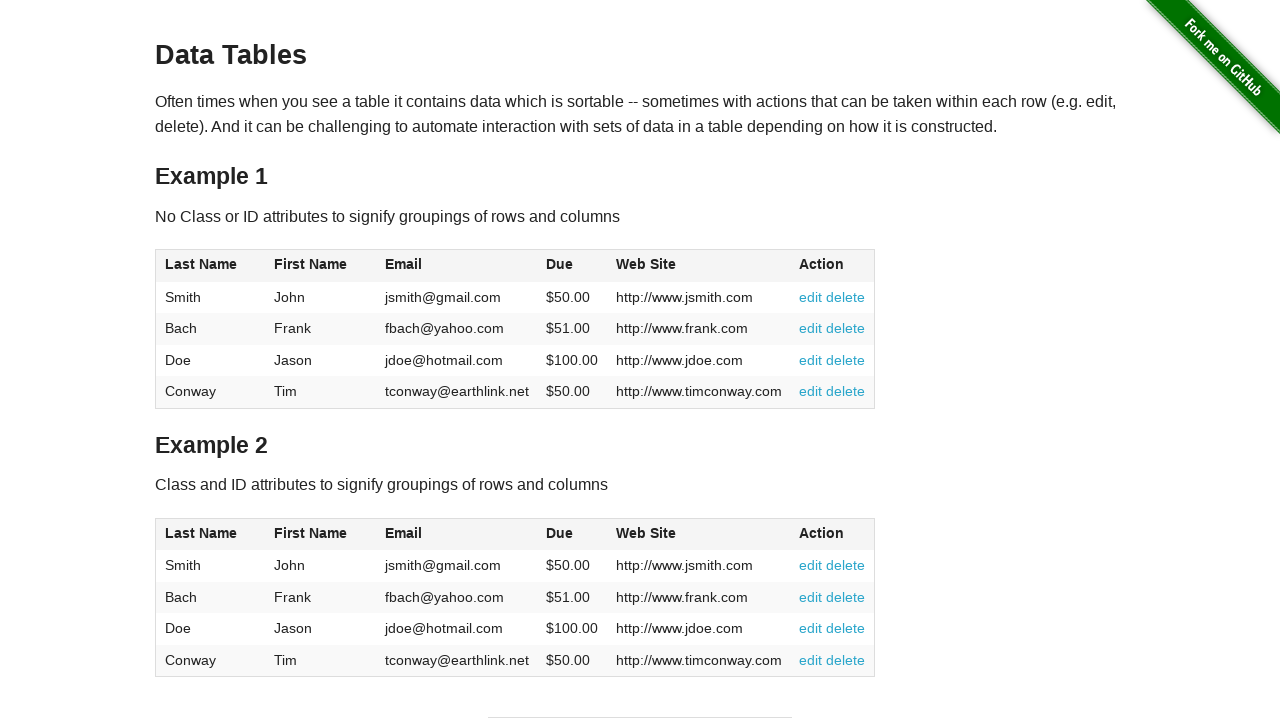

Verified table cell at row 2, column 5 exists
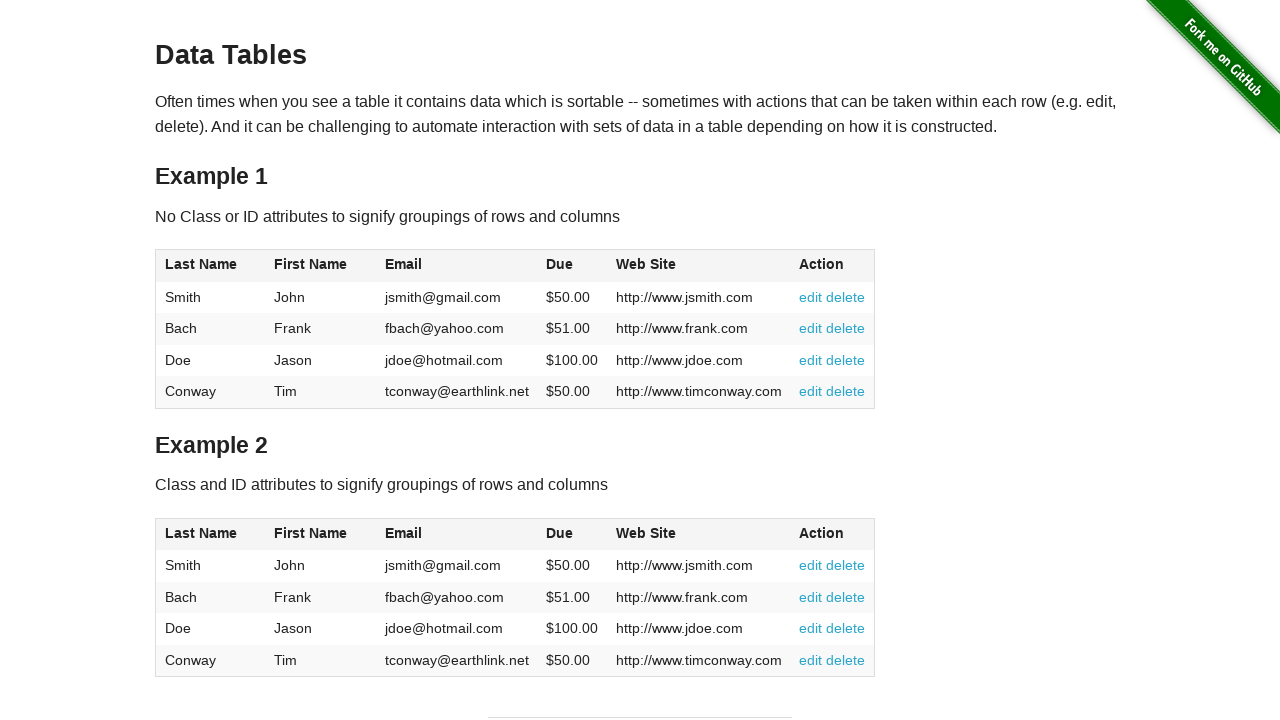

Verified table cell at row 3, column 5 exists
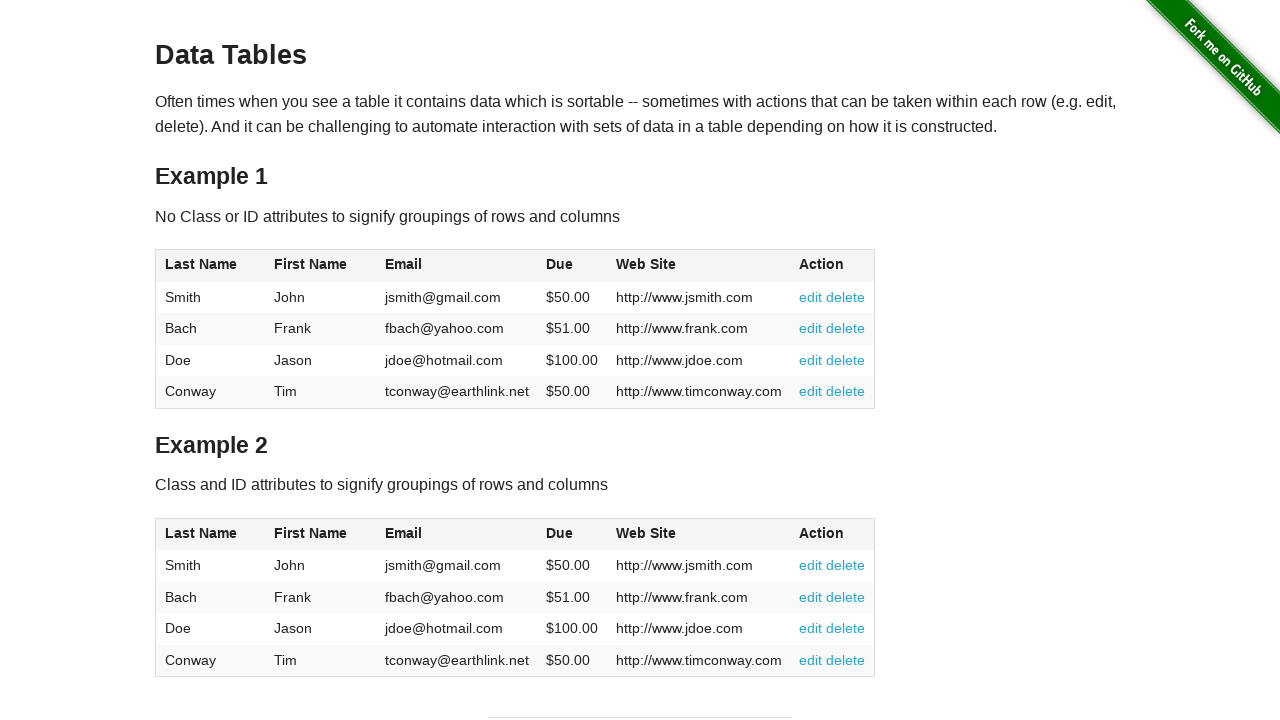

Verified table cell at row 4, column 5 exists
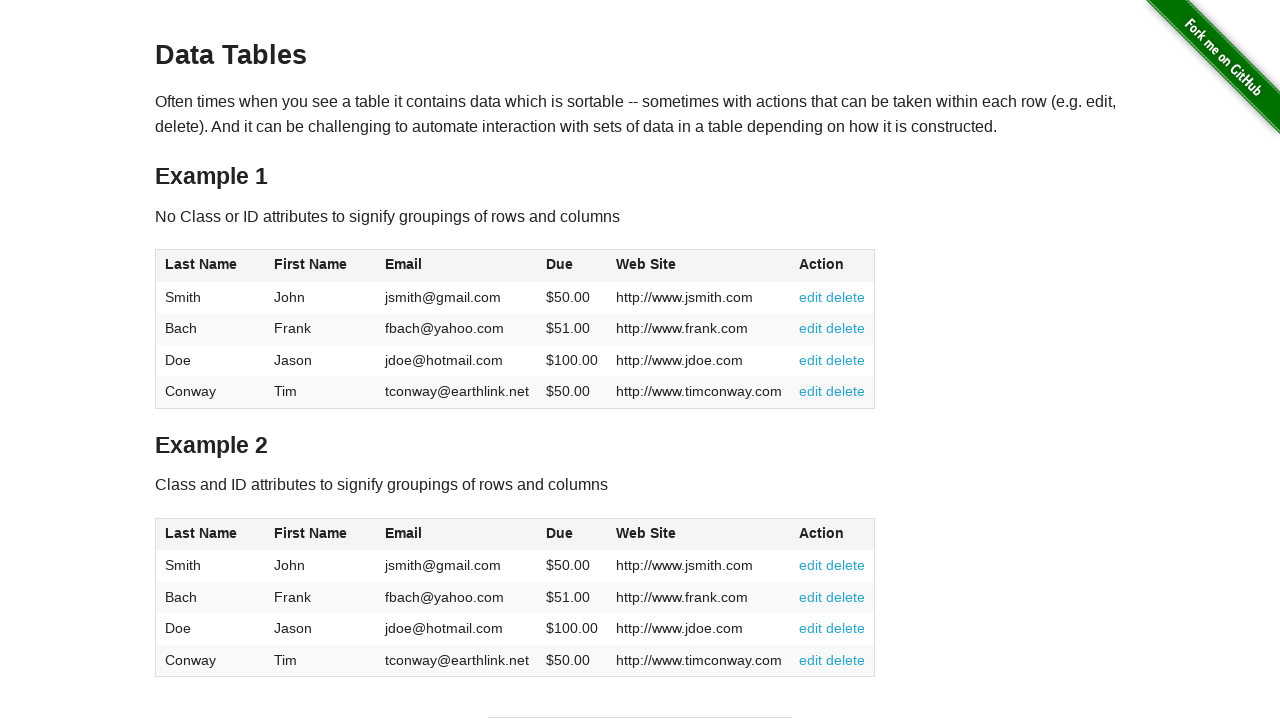

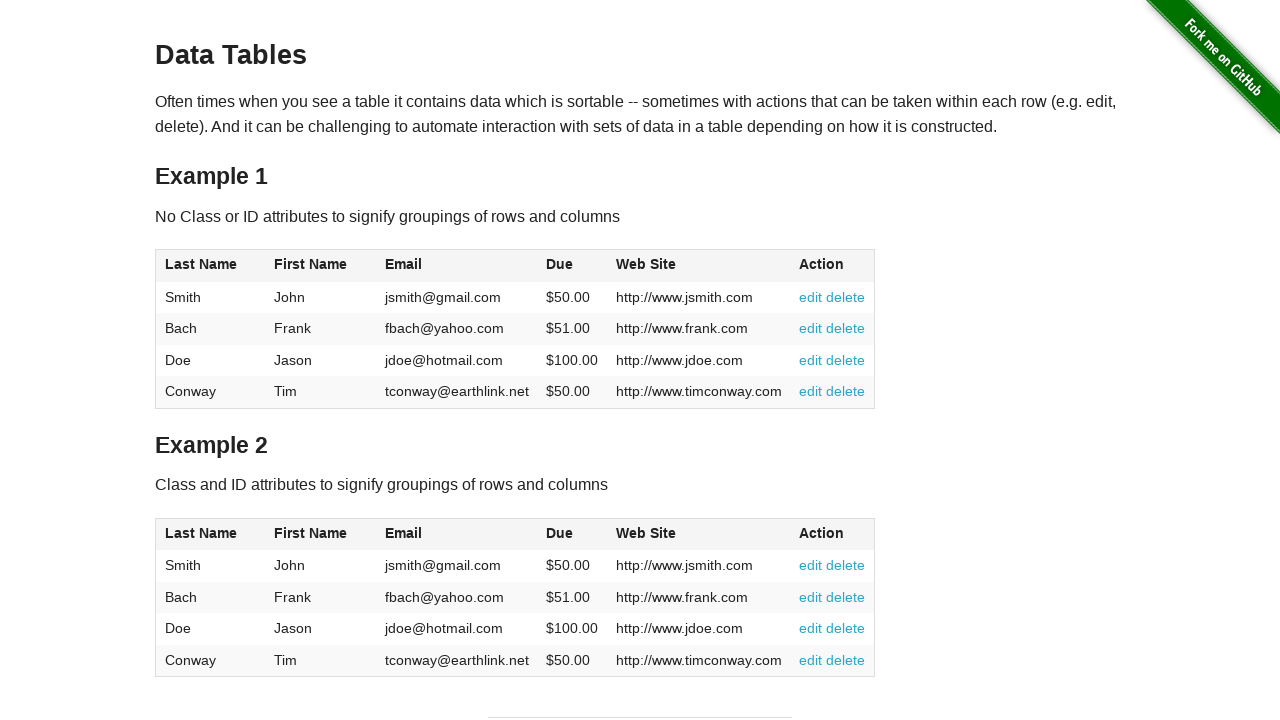